Tests an e-commerce vegetable shopping flow by adding specific items (Tomato, Cucumber, Carrot) to cart, proceeding to checkout, applying a promo code, and placing an order.

Starting URL: https://rahulshettyacademy.com/seleniumPractise/#/

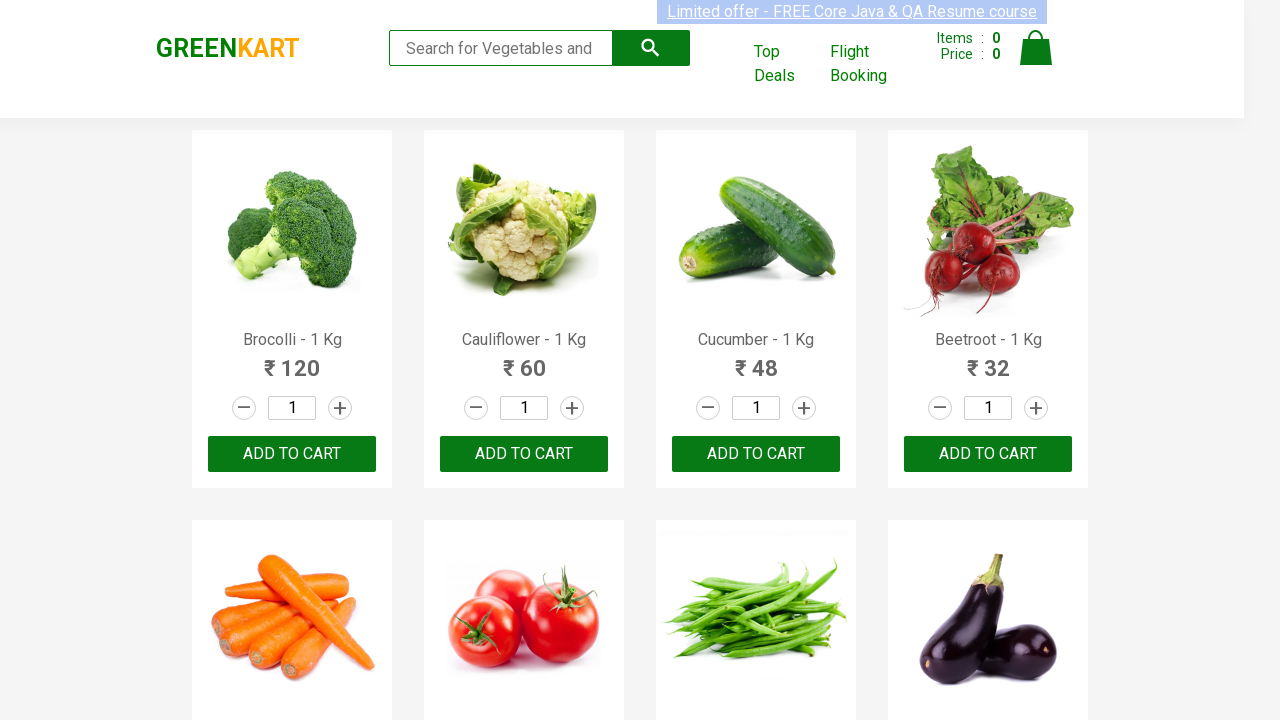

Waited for product names to load on the page
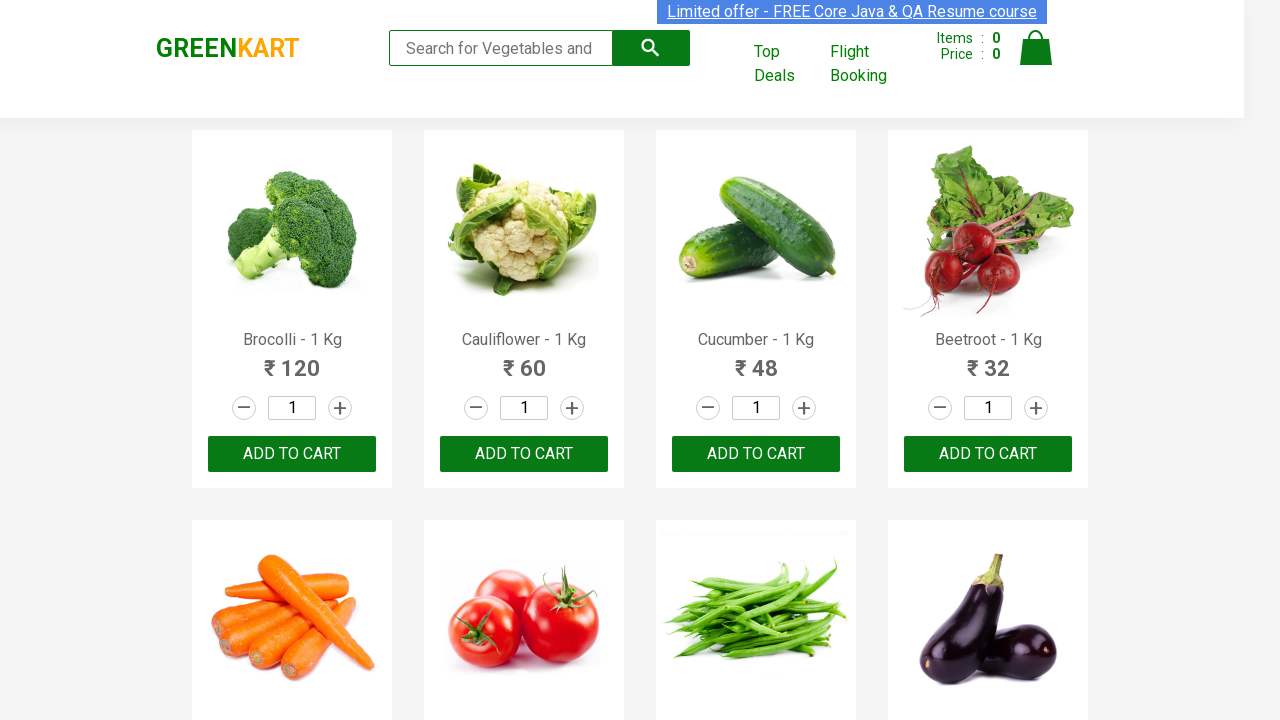

Retrieved all vegetable product names from the page
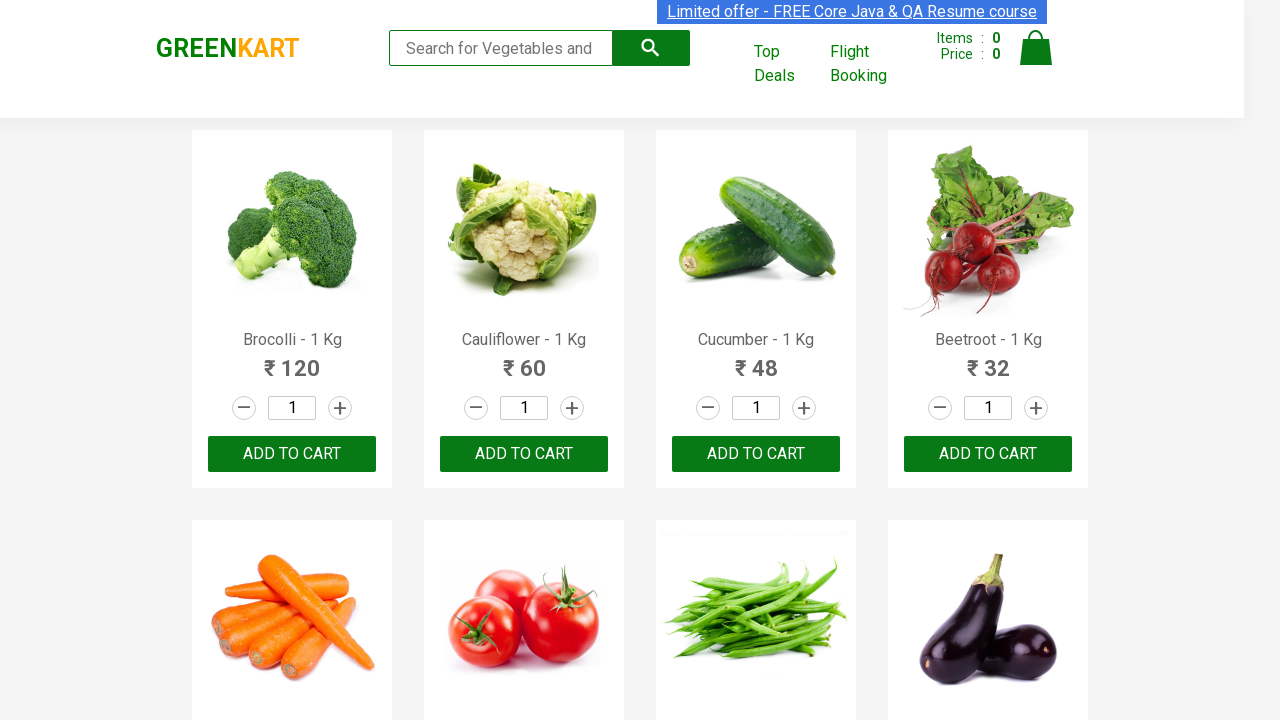

Retrieved all 'Add to Cart' buttons
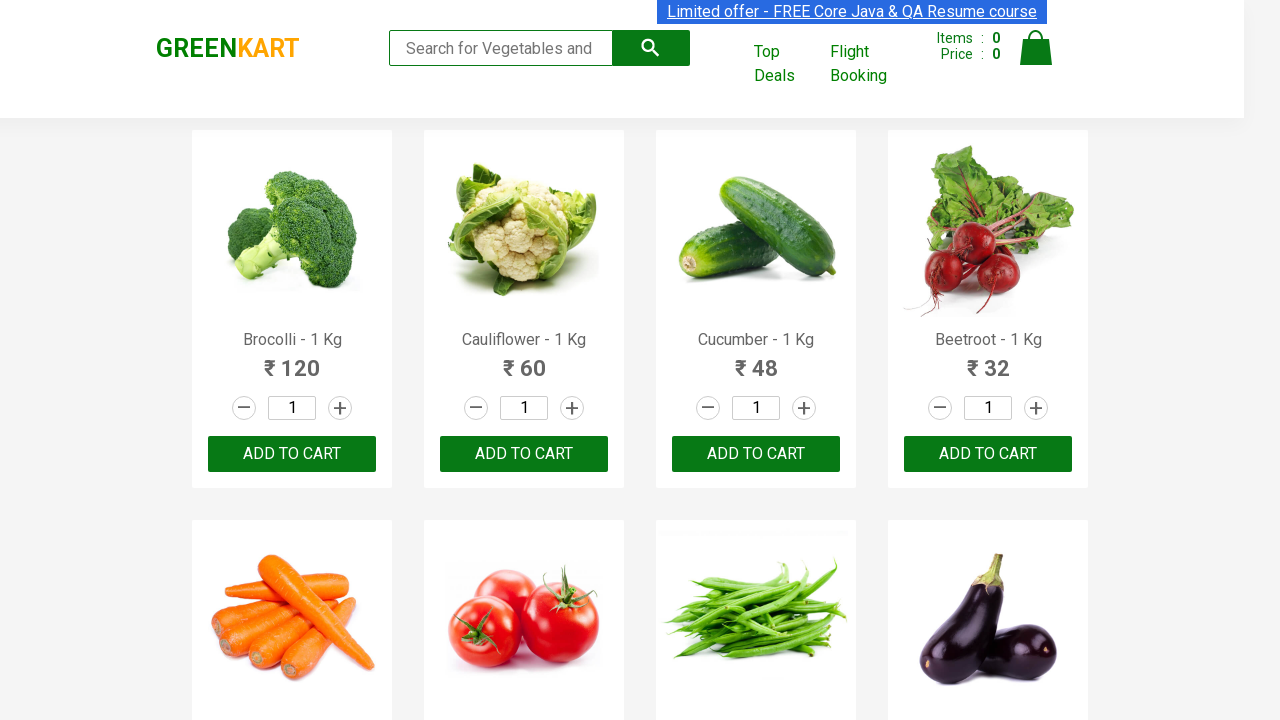

Added Cucumber to cart at (756, 454) on xpath=//div[@class='product-action']/button >> nth=2
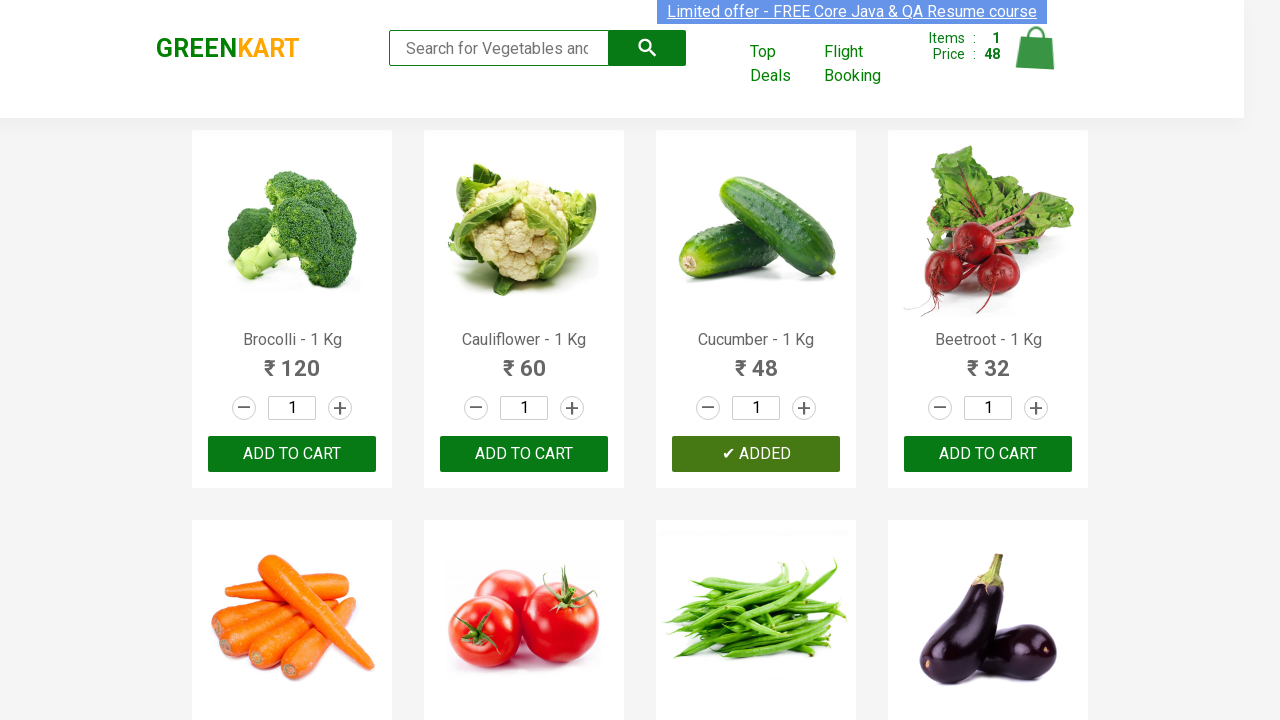

Added Carrot to cart at (292, 360) on xpath=//div[@class='product-action']/button >> nth=4
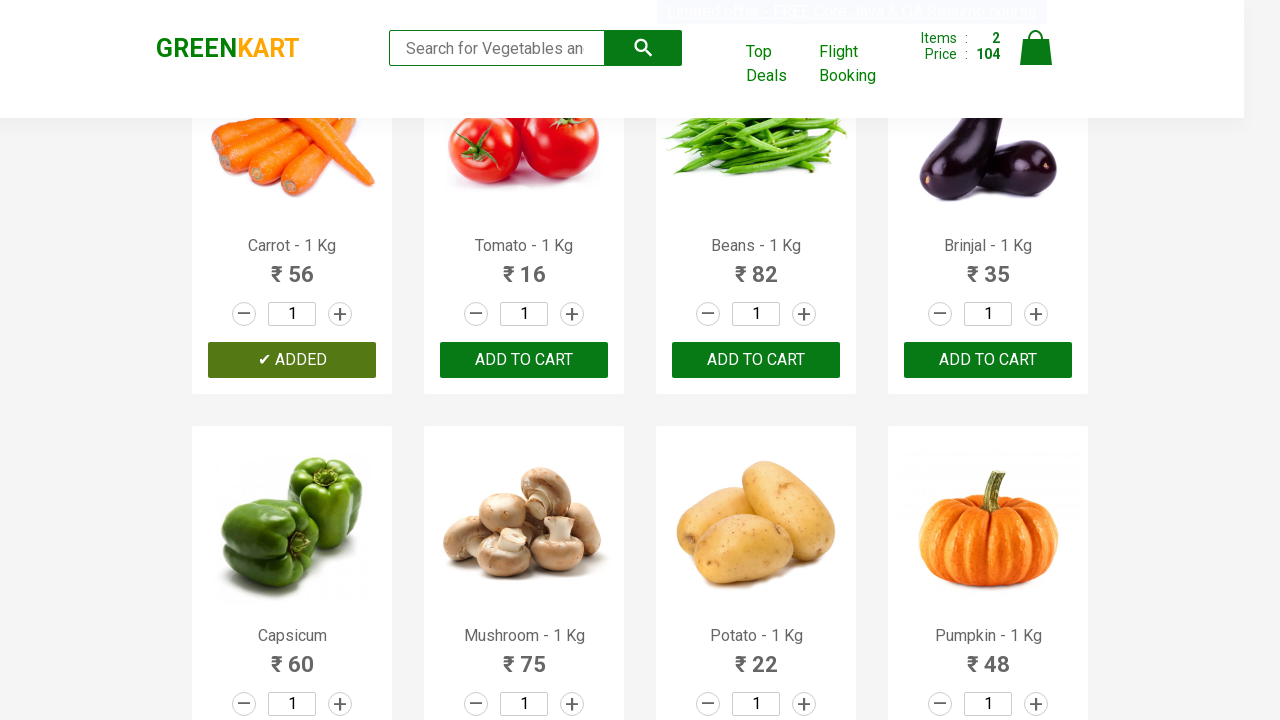

Added Tomato to cart at (524, 360) on xpath=//div[@class='product-action']/button >> nth=5
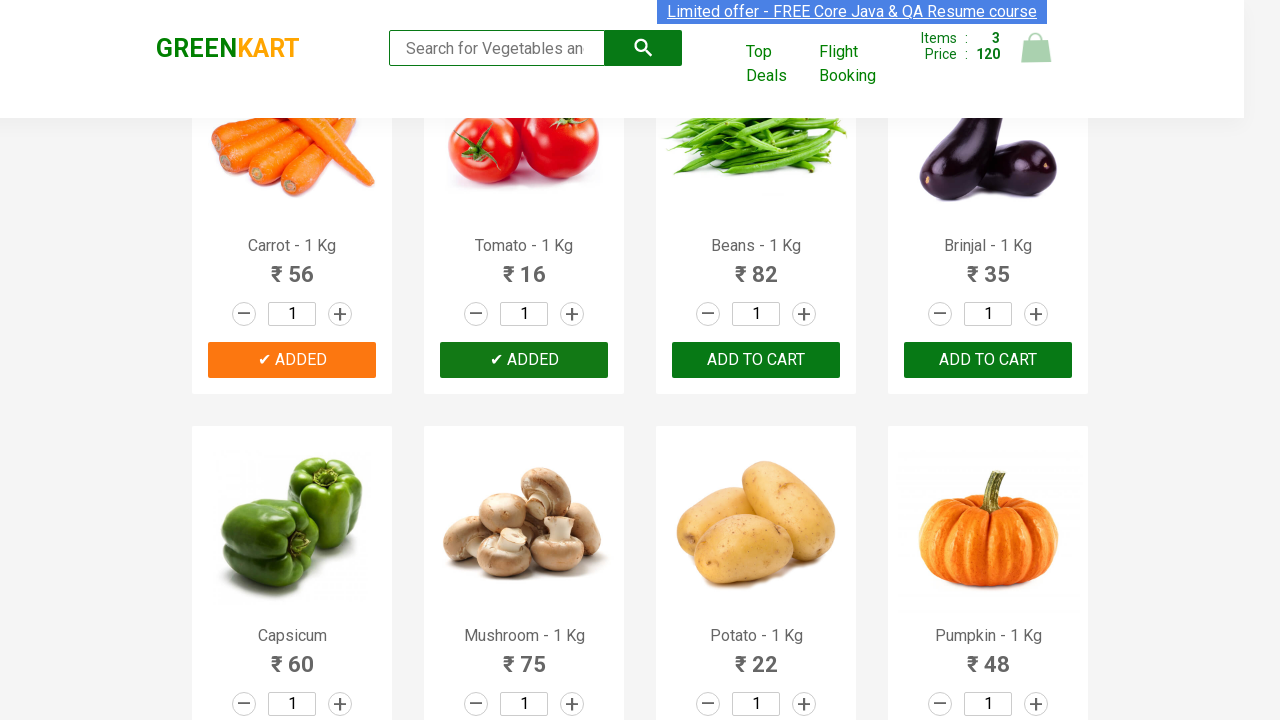

Clicked on cart icon to view cart at (1036, 48) on xpath=//a[@class='cart-icon']/img
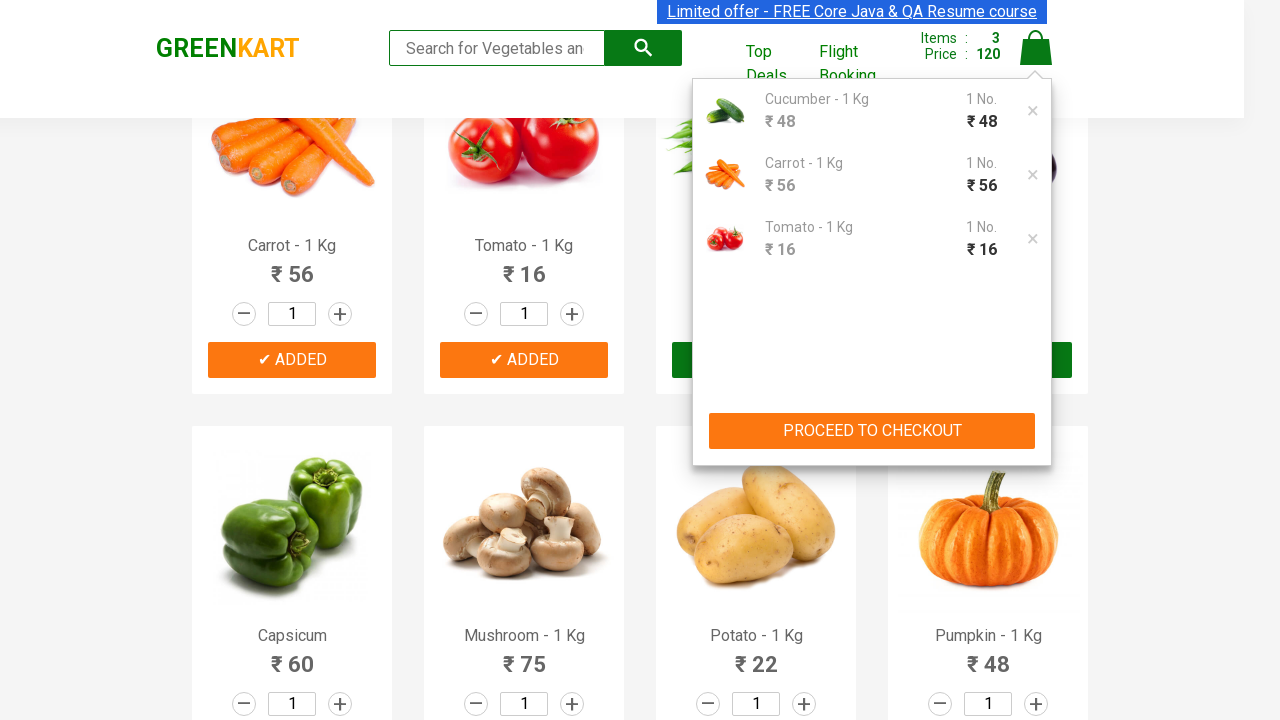

Clicked PROCEED TO CHECKOUT button at (872, 431) on xpath=//div[@class='action-block']/button[contains(text(),'PROCEED')]
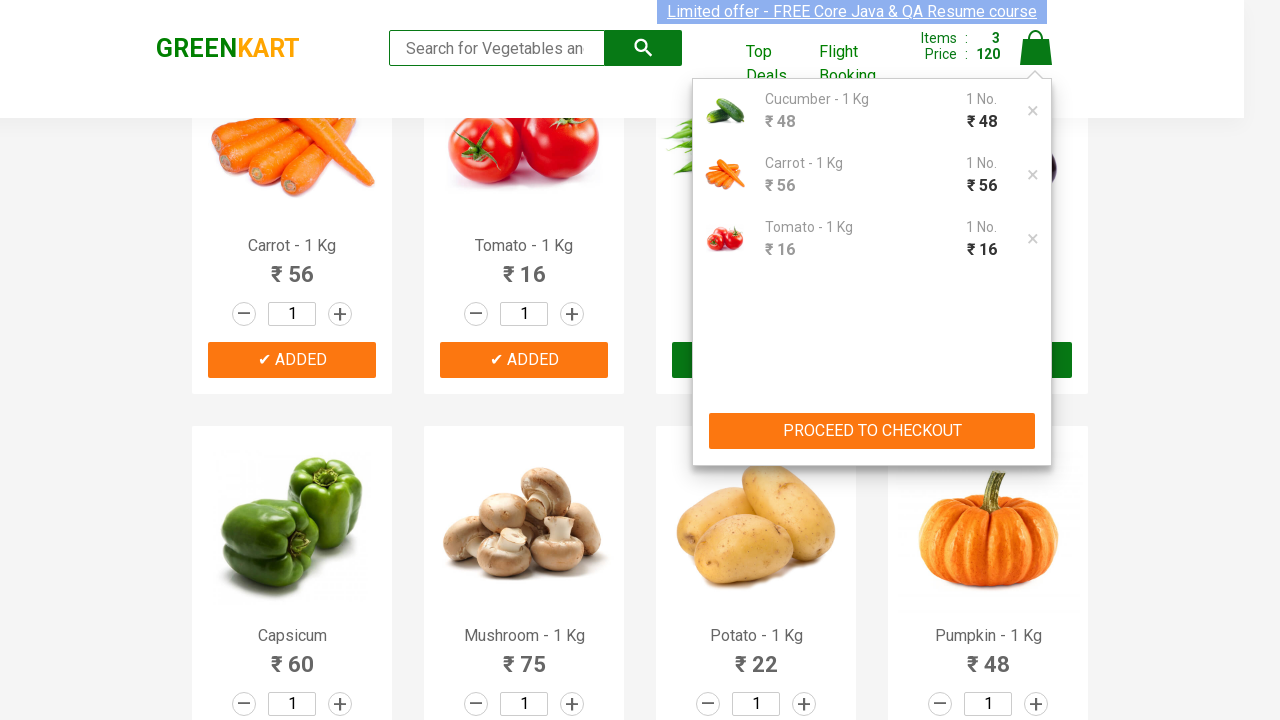

Entered promo code 'rahulshettyacademy' on input.promoCode
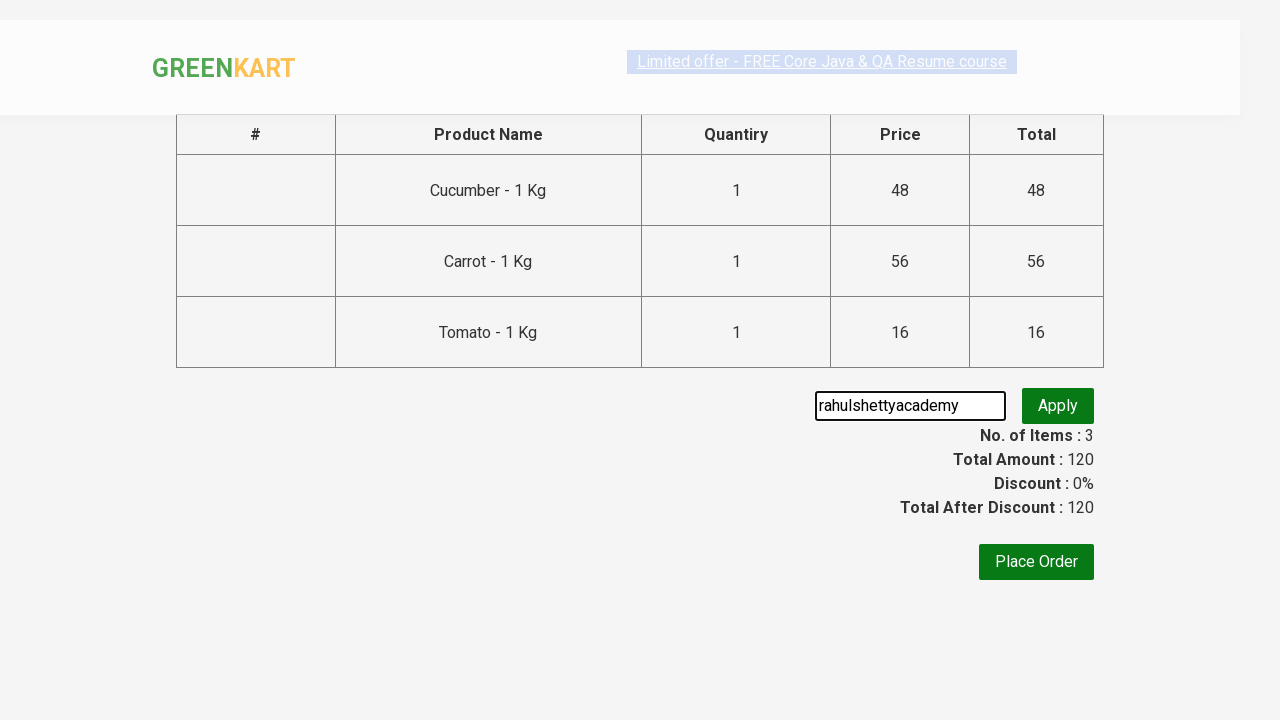

Clicked Apply button to apply promo code at (1058, 406) on button.promoBTN
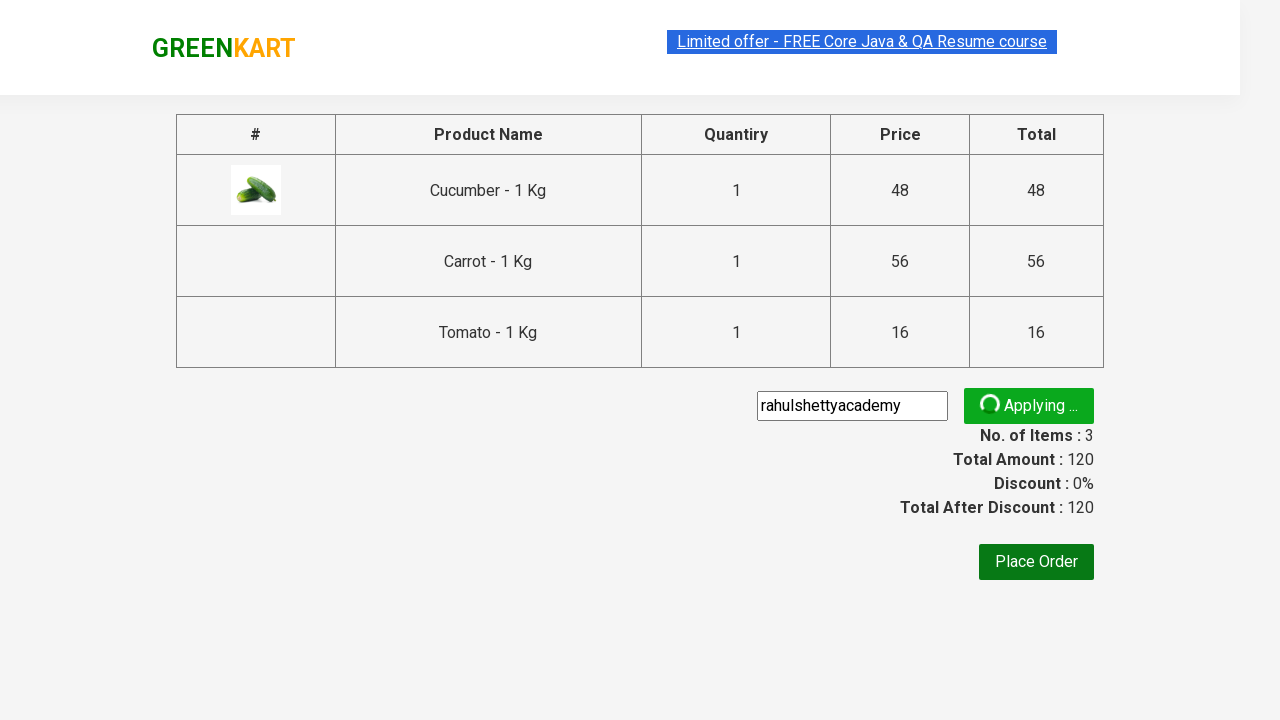

Waited for promo code response message to appear
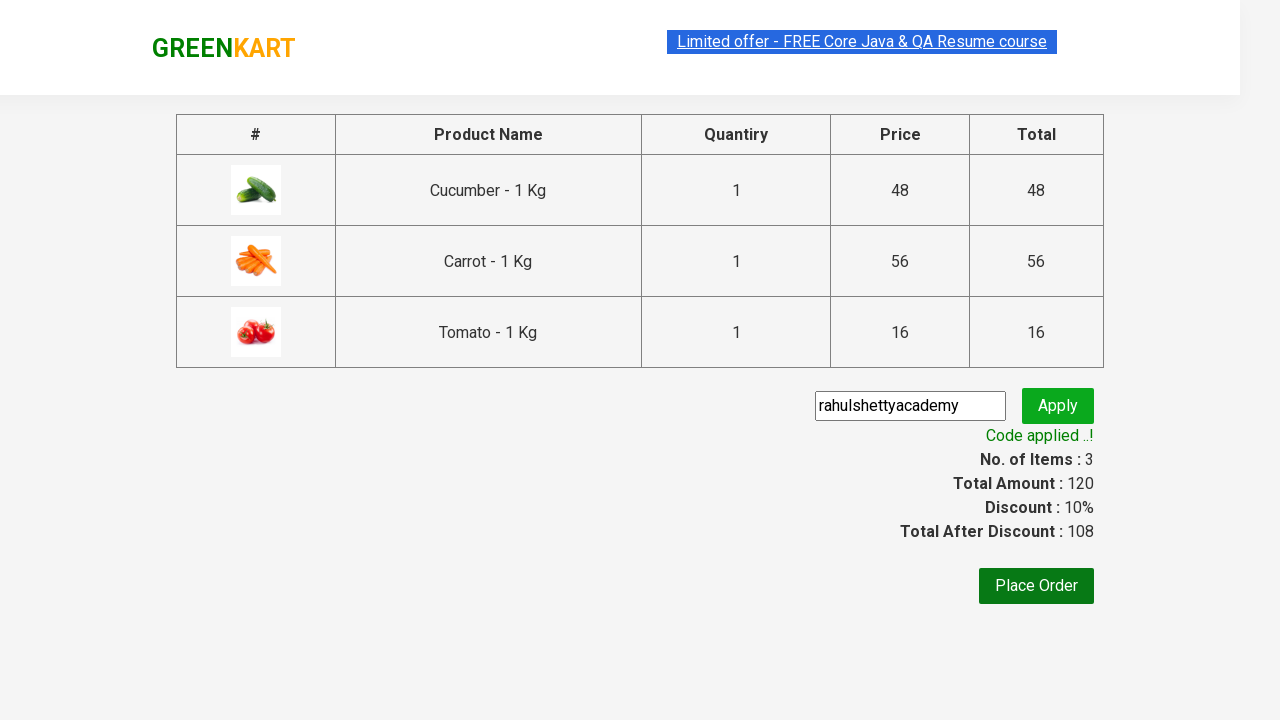

Retrieved promo code response: 'Code applied ..!'
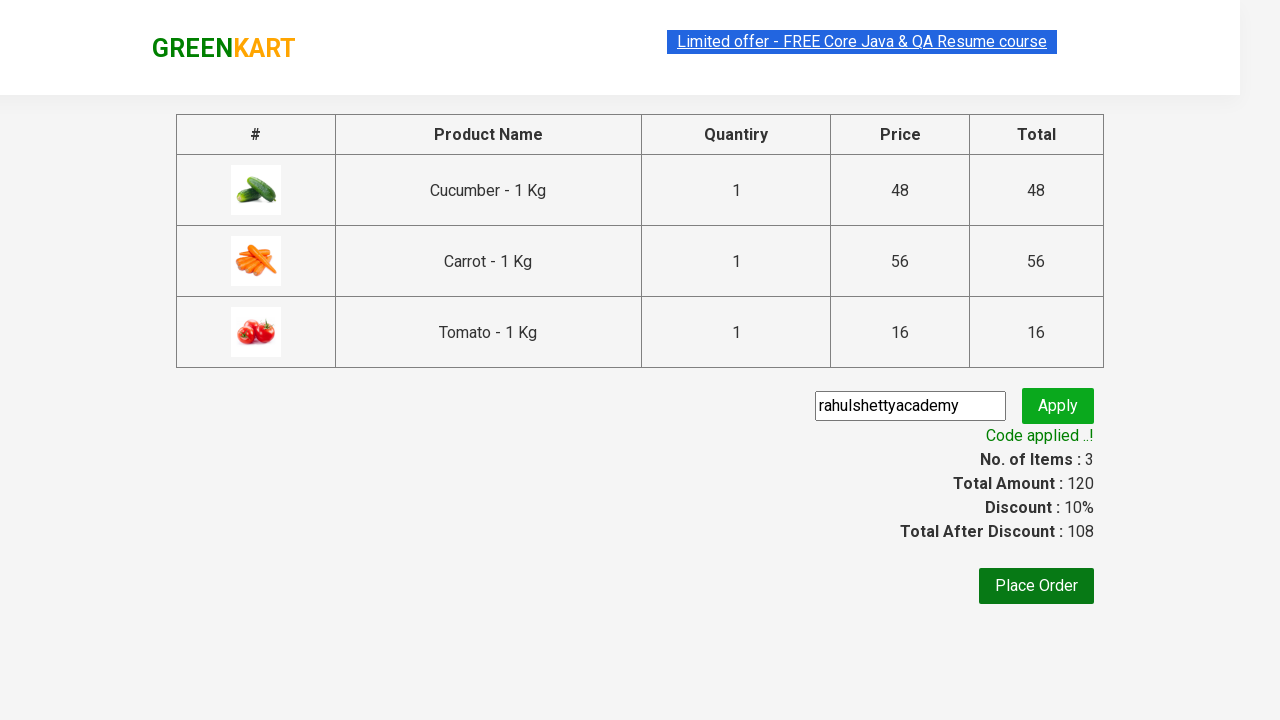

Promo code applied successfully, clicked Place Order button at (1036, 586) on xpath=//button[contains(text(),'Place Order')]
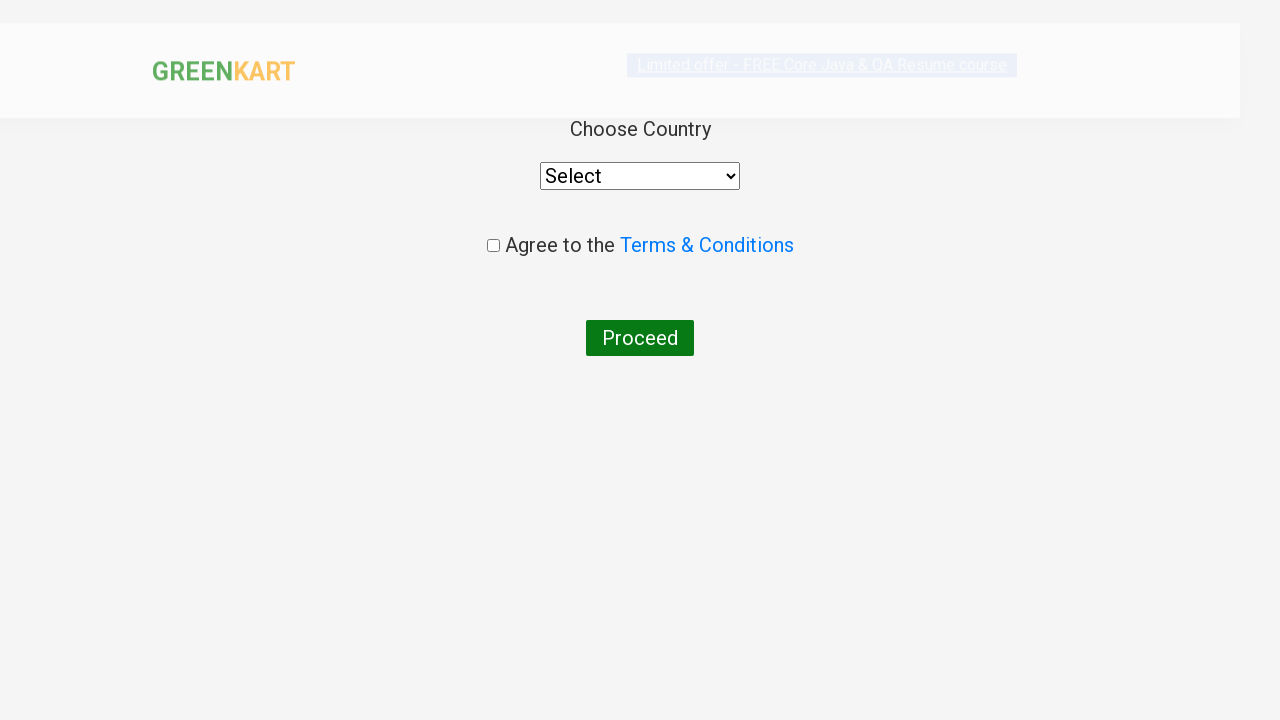

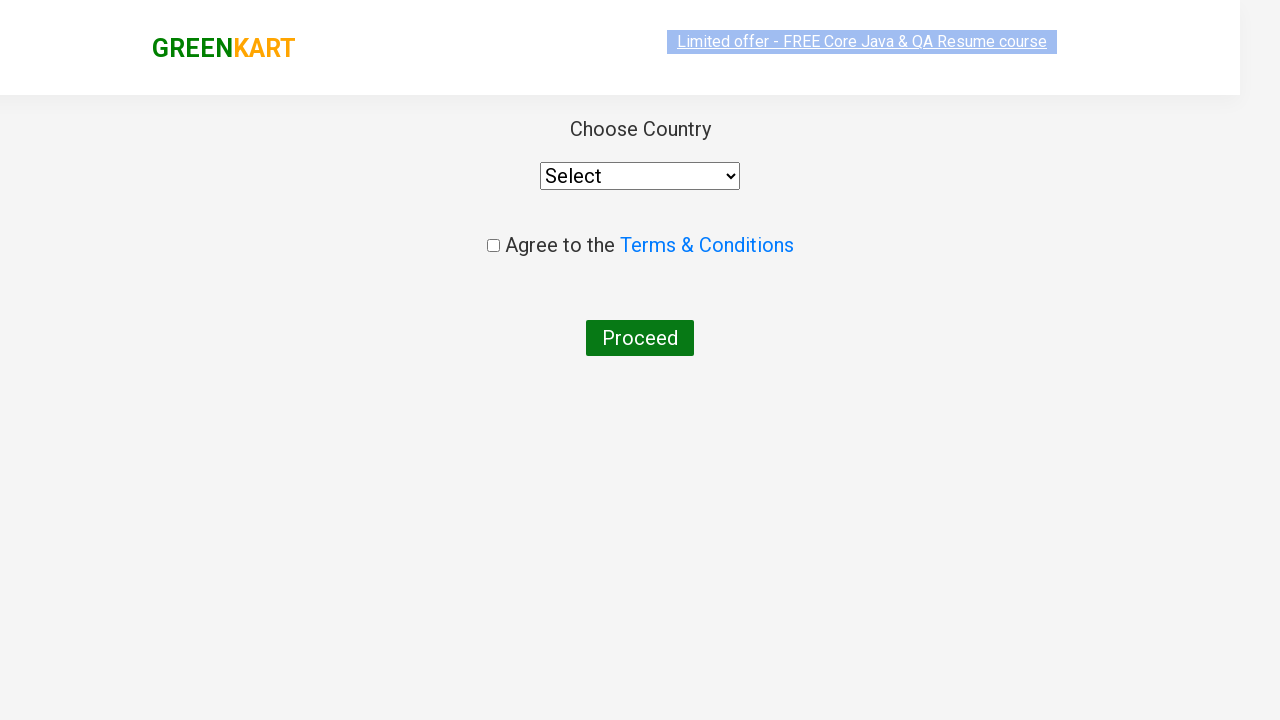